Tests checkbox handling by finding all checkboxes on a form and selectively clicking the Monday and Wednesday checkboxes

Starting URL: https://testautomationpractice.blogspot.com/

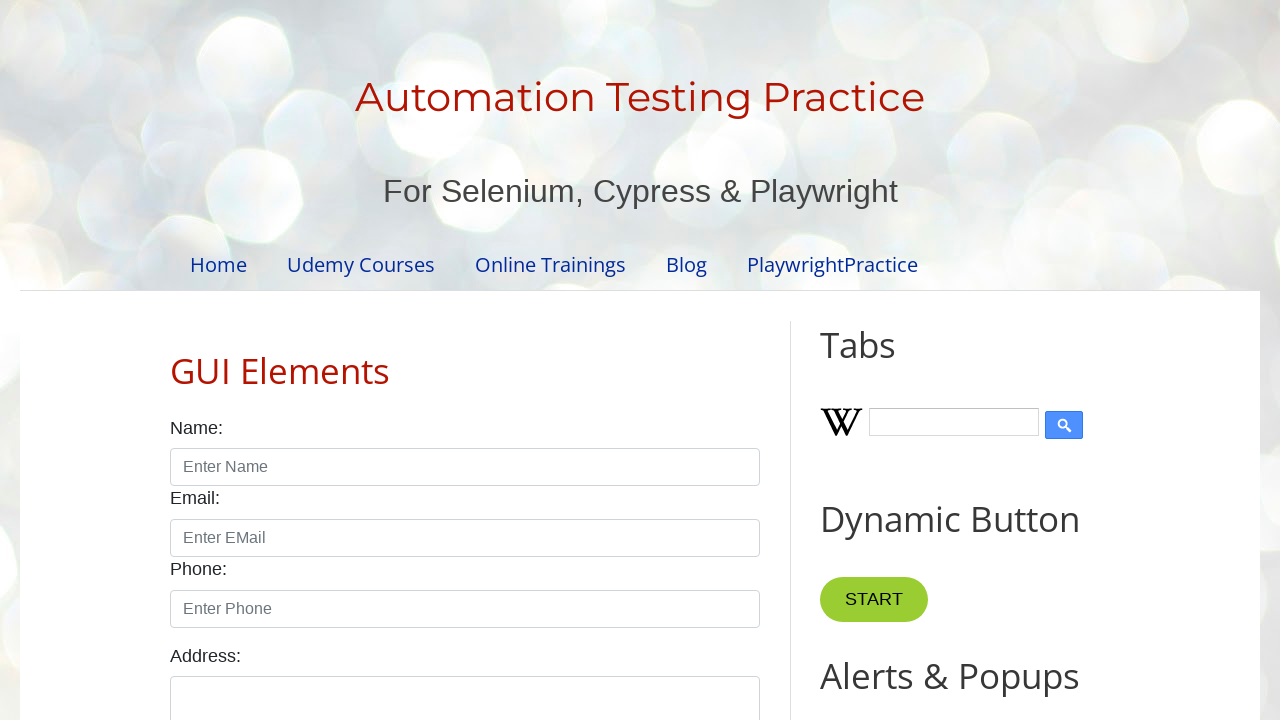

Waited for checkboxes to load on the form
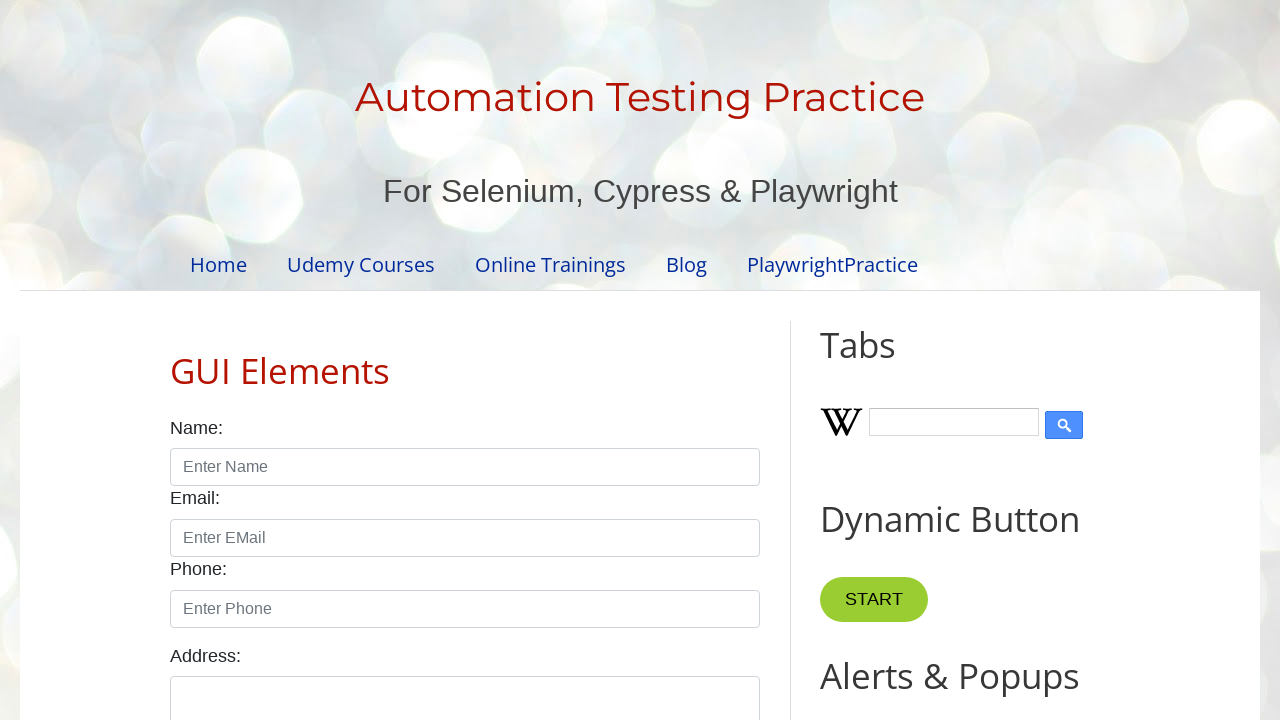

Located all checkboxes on the form
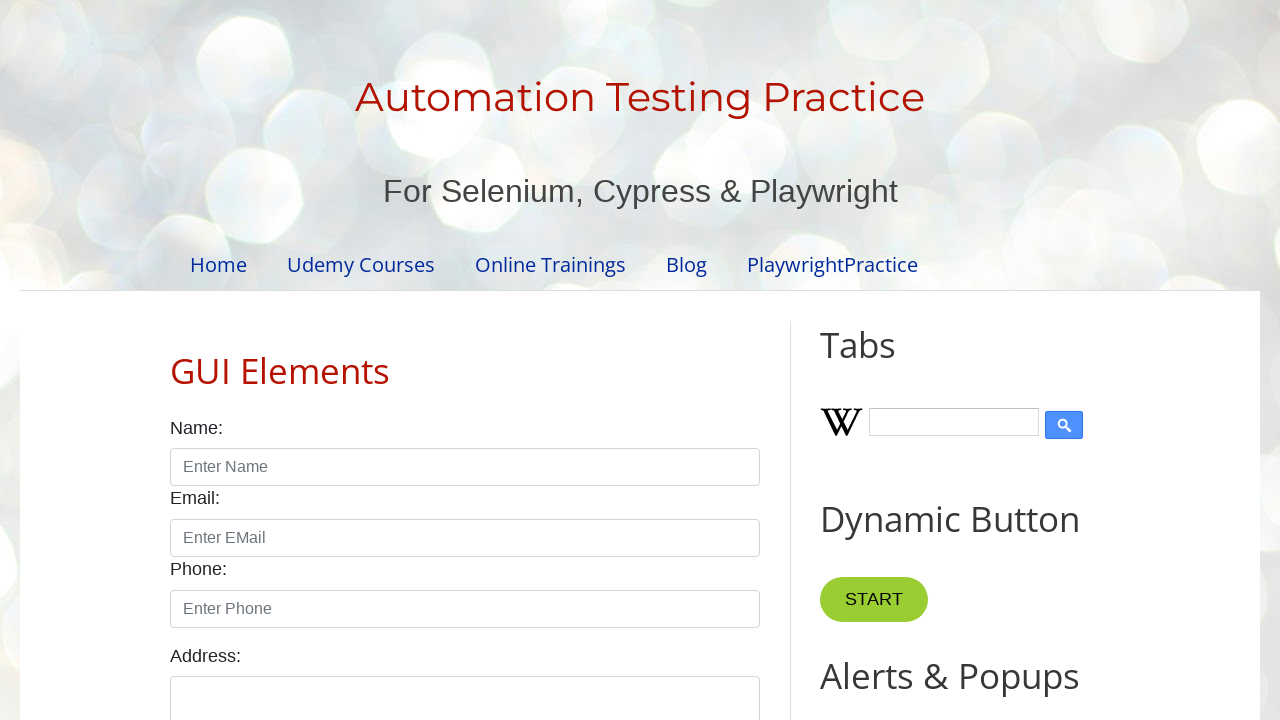

Clicked Monday checkbox at (272, 360) on #monday
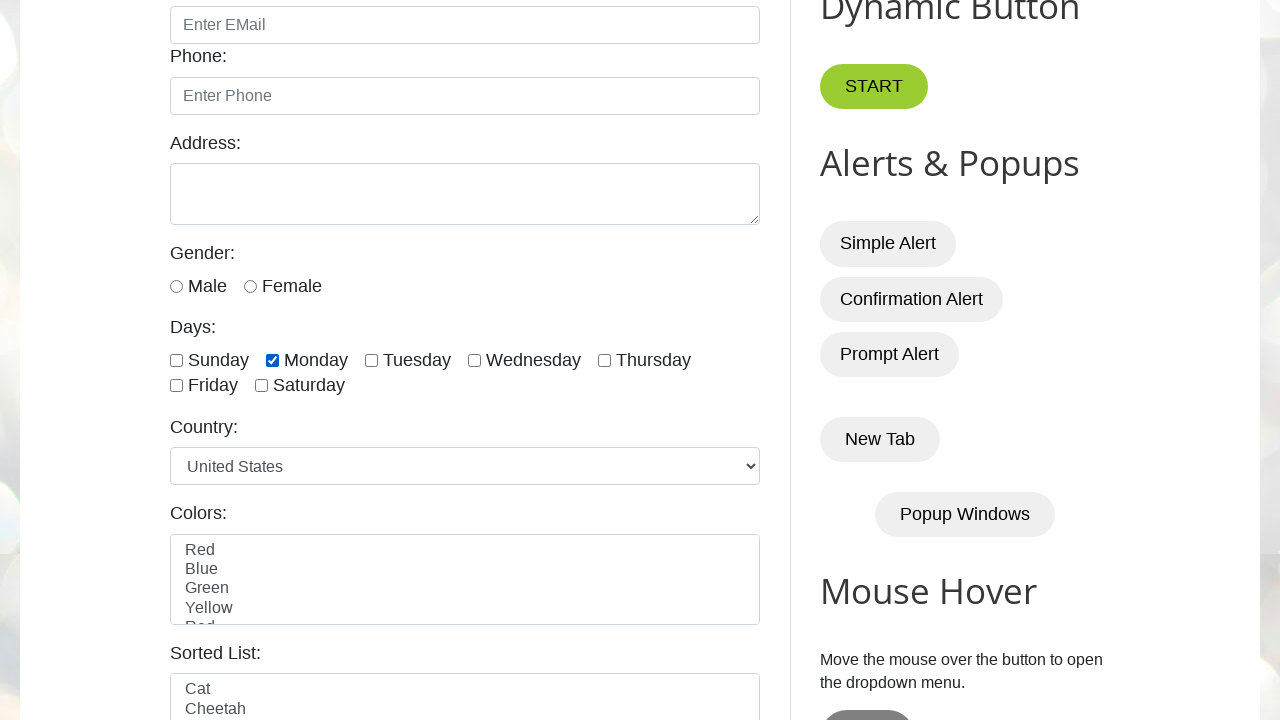

Clicked Wednesday checkbox at (474, 360) on #wednesday
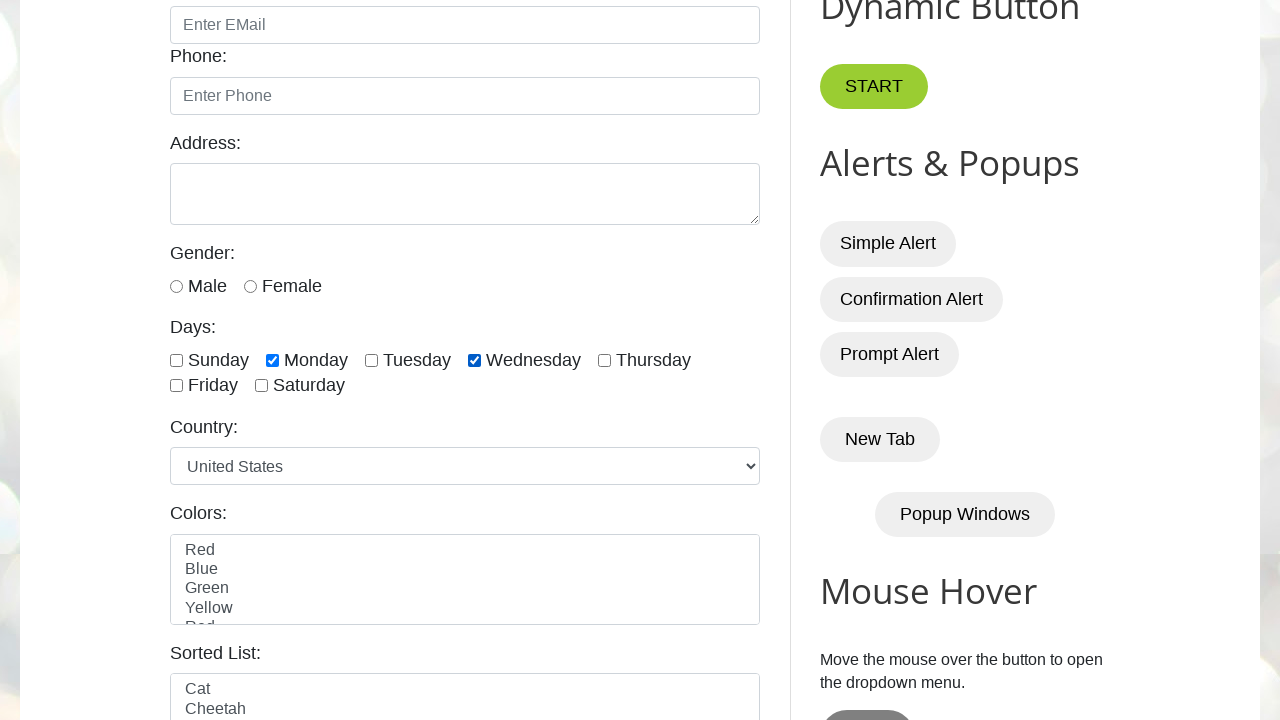

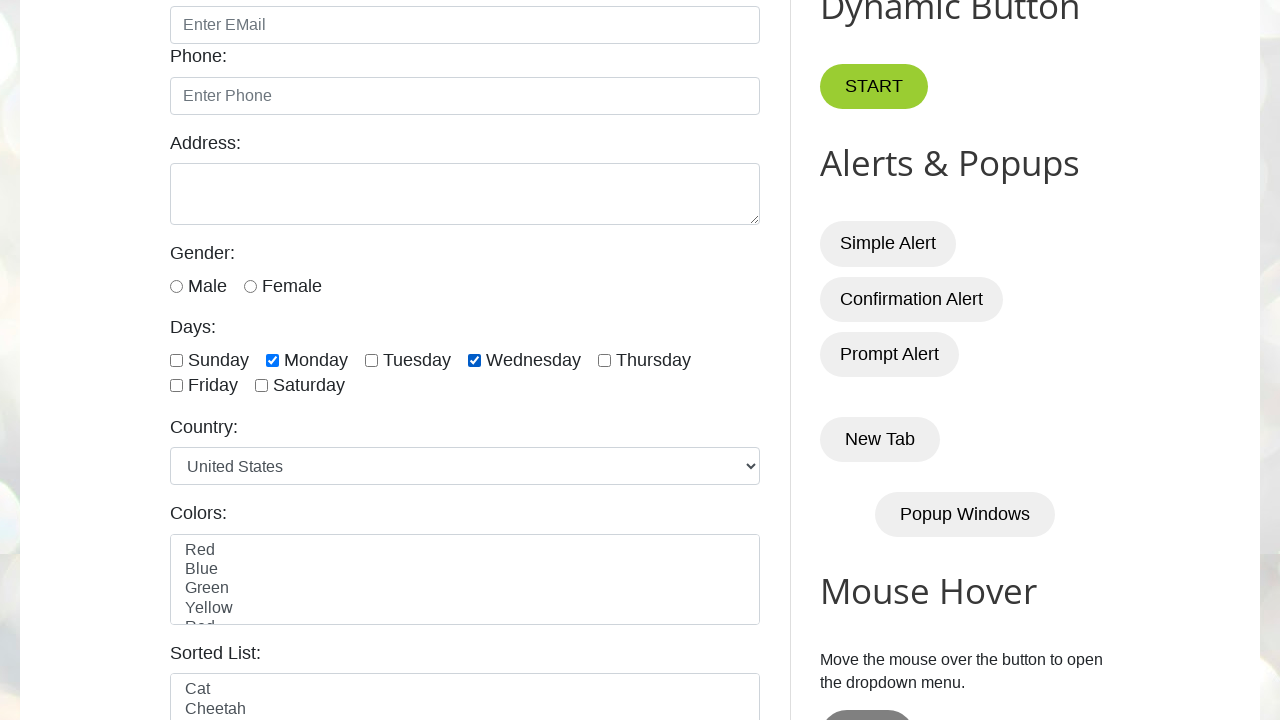